Navigates to Global Trade Alert statistics page and scrolls through the content to load all sections

Starting URL: https://www.globaltradealert.org/stats

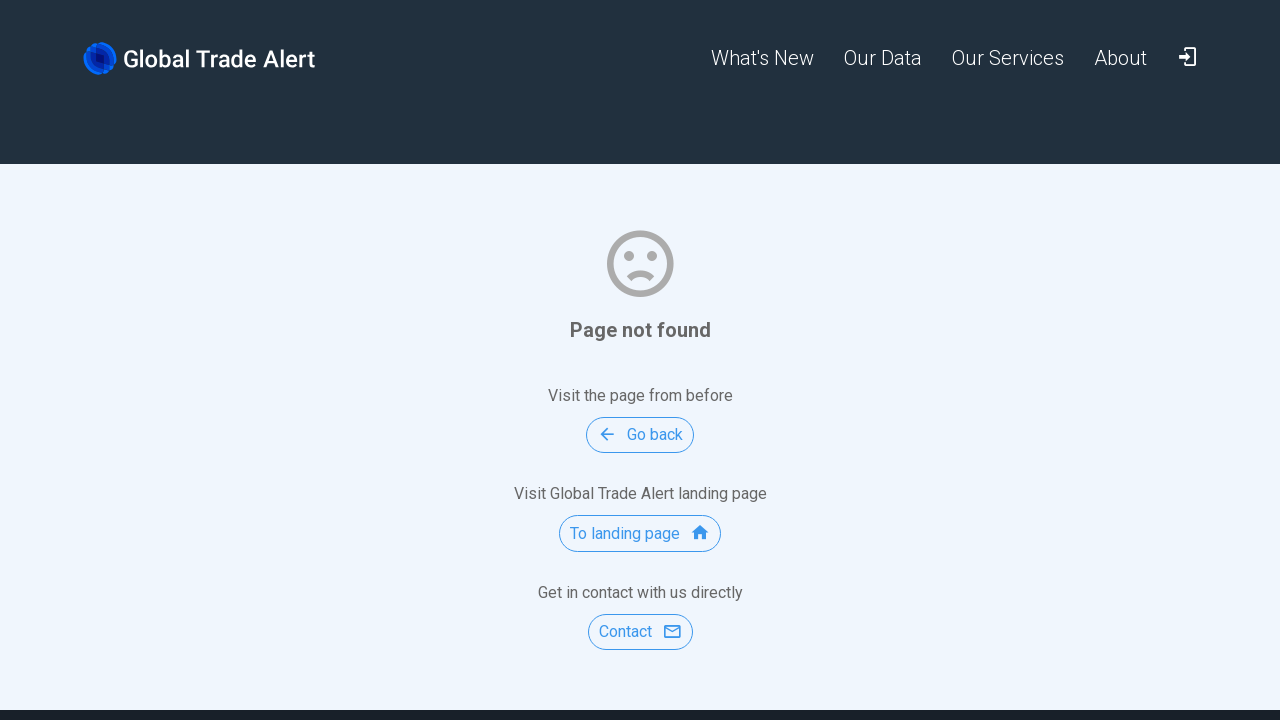

Waited for page to reach networkidle state
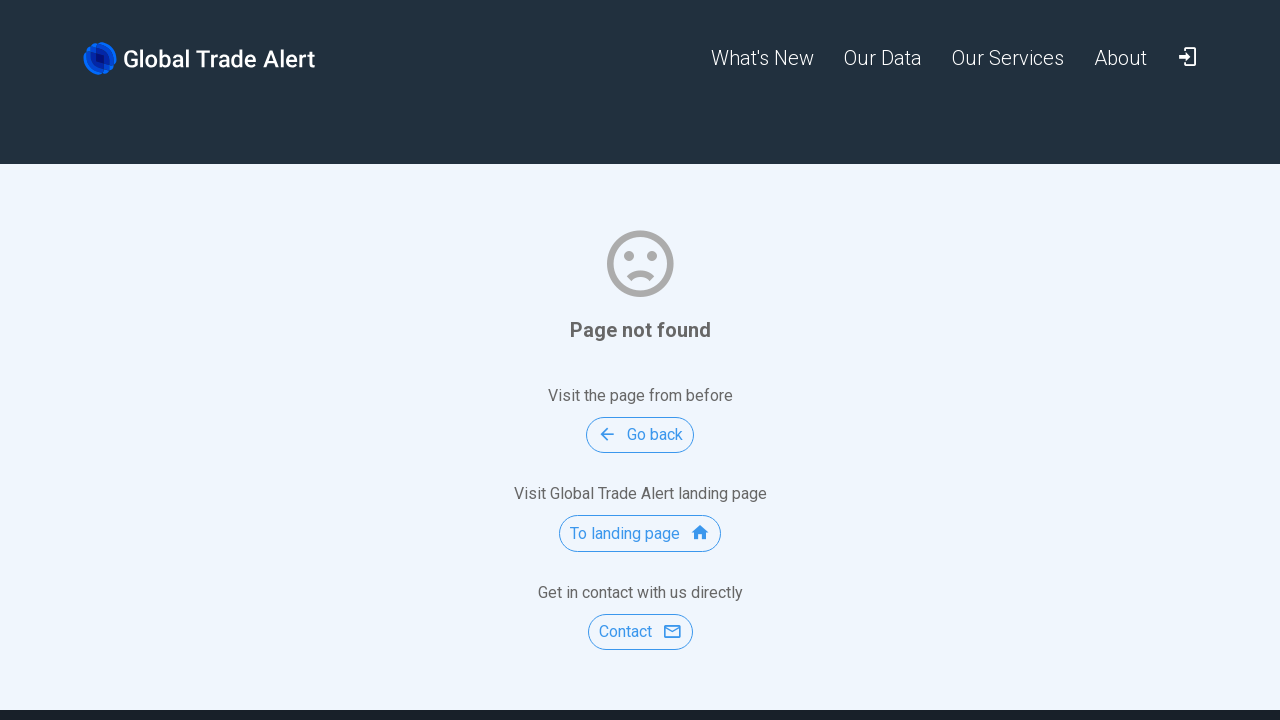

Waited 5 seconds for page initialization
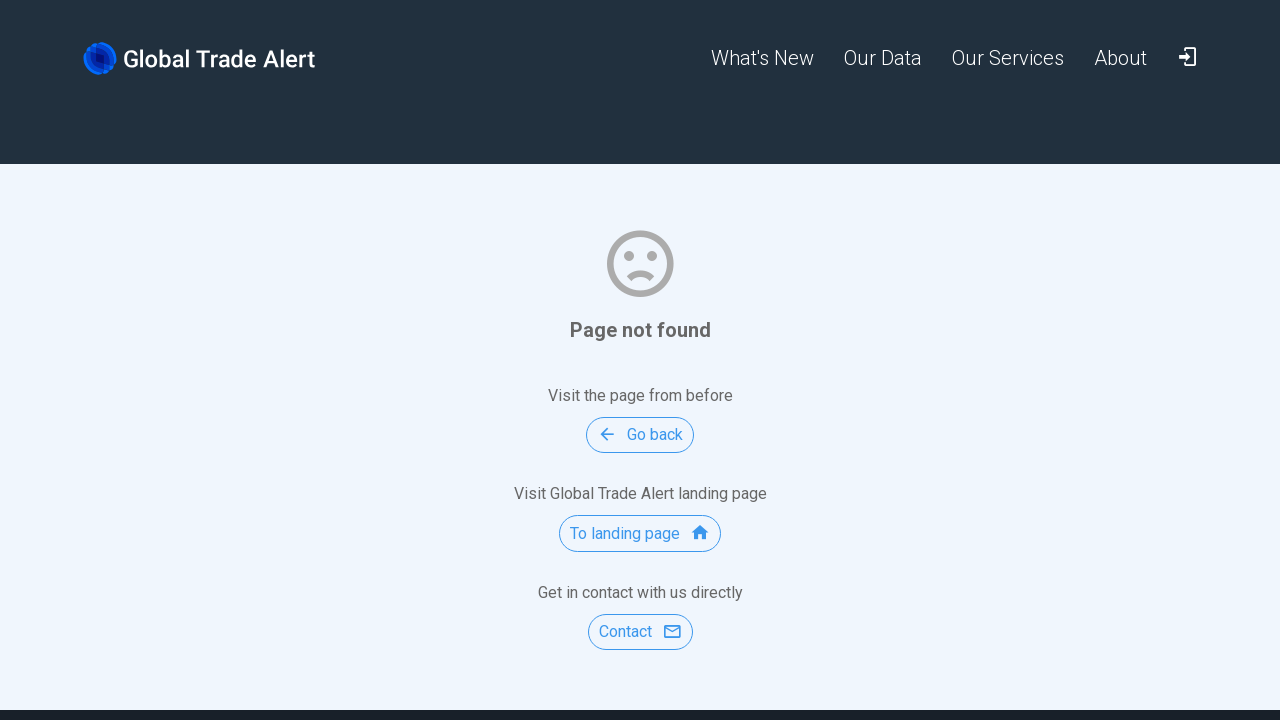

Scrolled to 33% of page height to load dynamic content
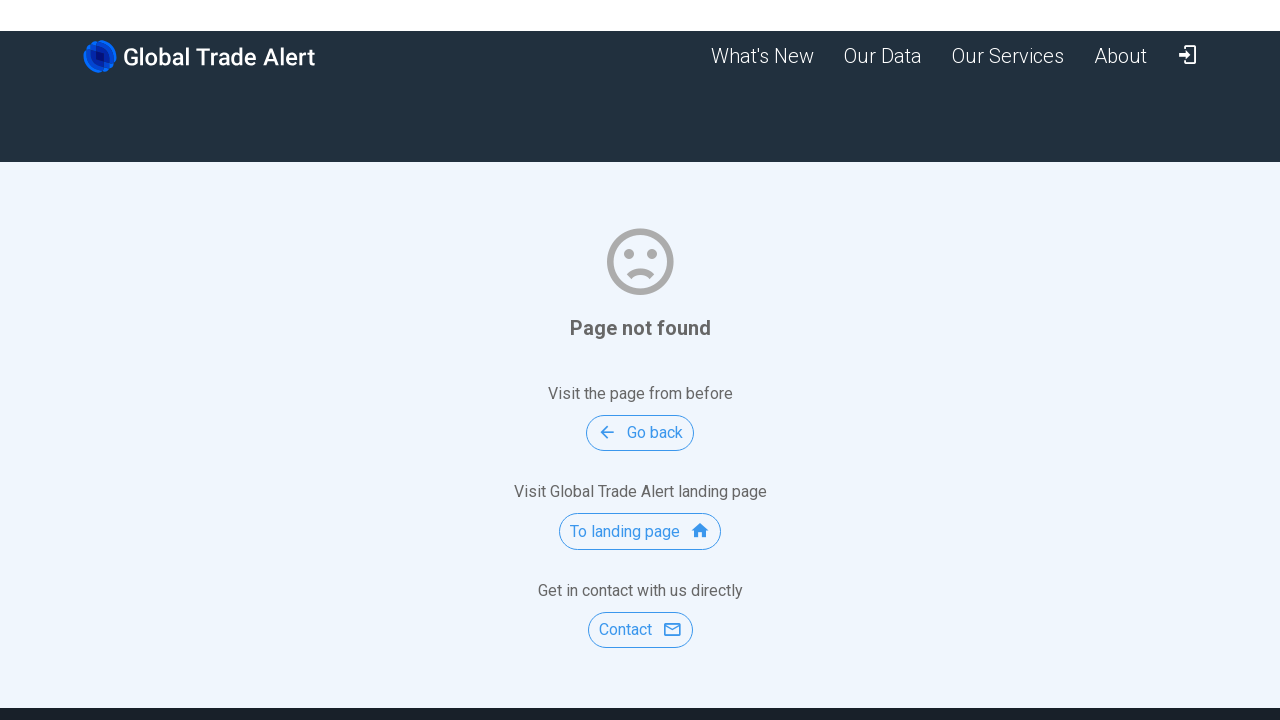

Waited 2 seconds for content to load after first scroll
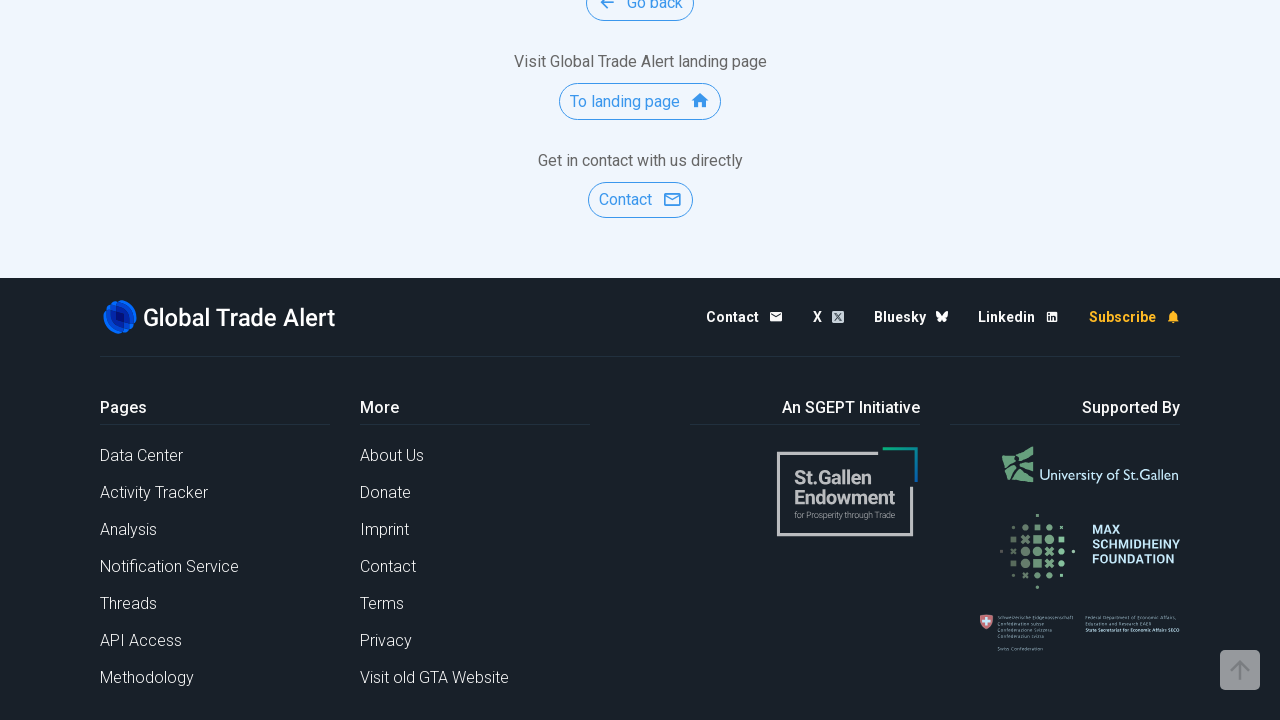

Scrolled to 66% of page height to load more sections
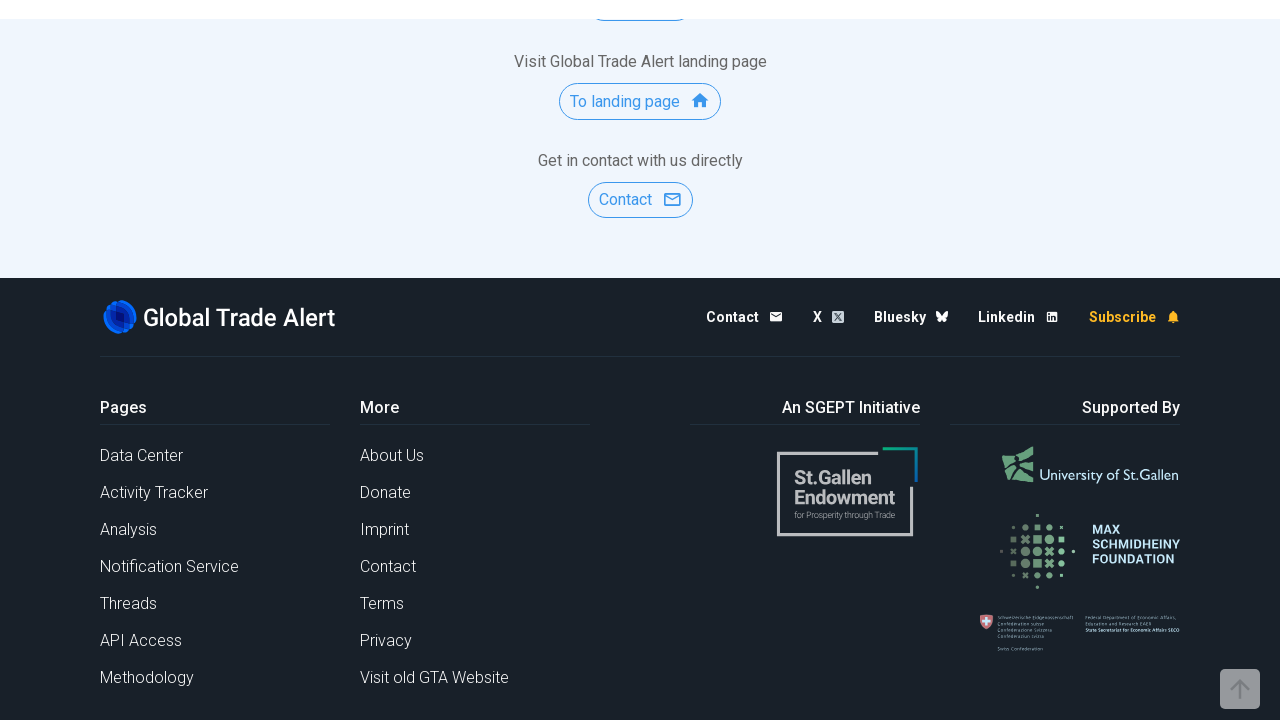

Waited 2 seconds for content to load after second scroll
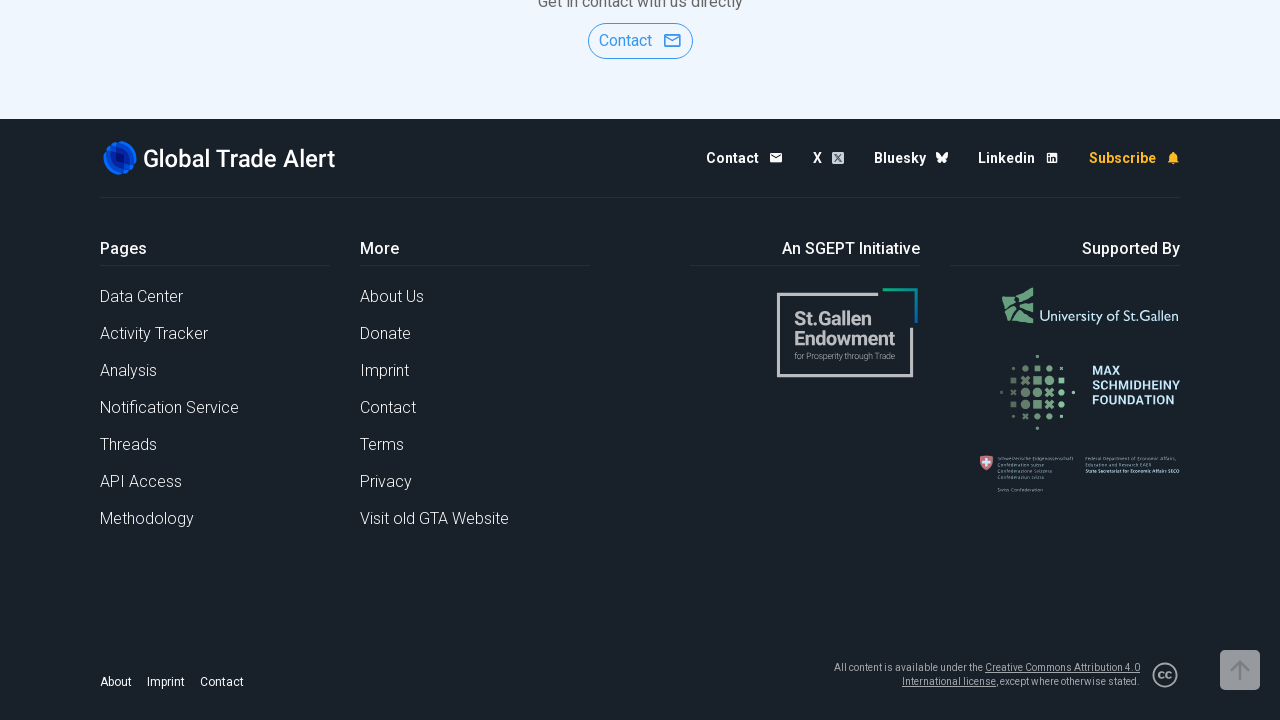

Scrolled to bottom of page to load all remaining sections
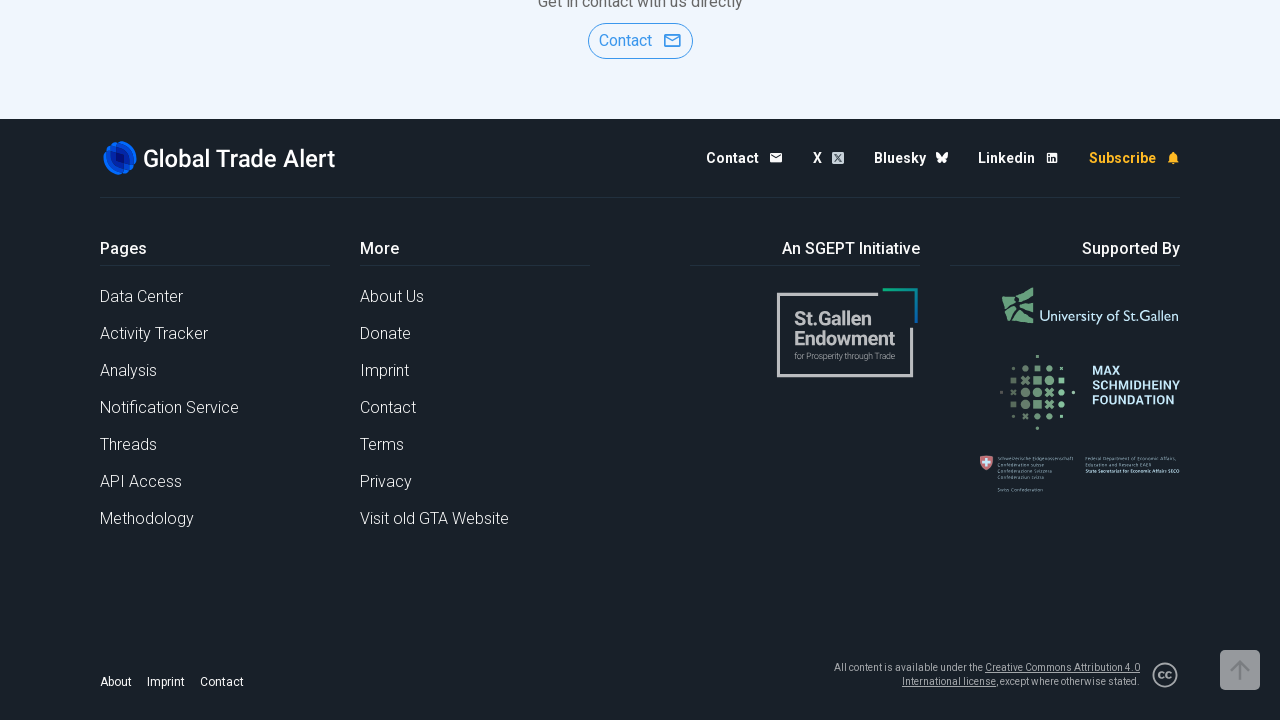

Waited 2 seconds for content to load after final scroll
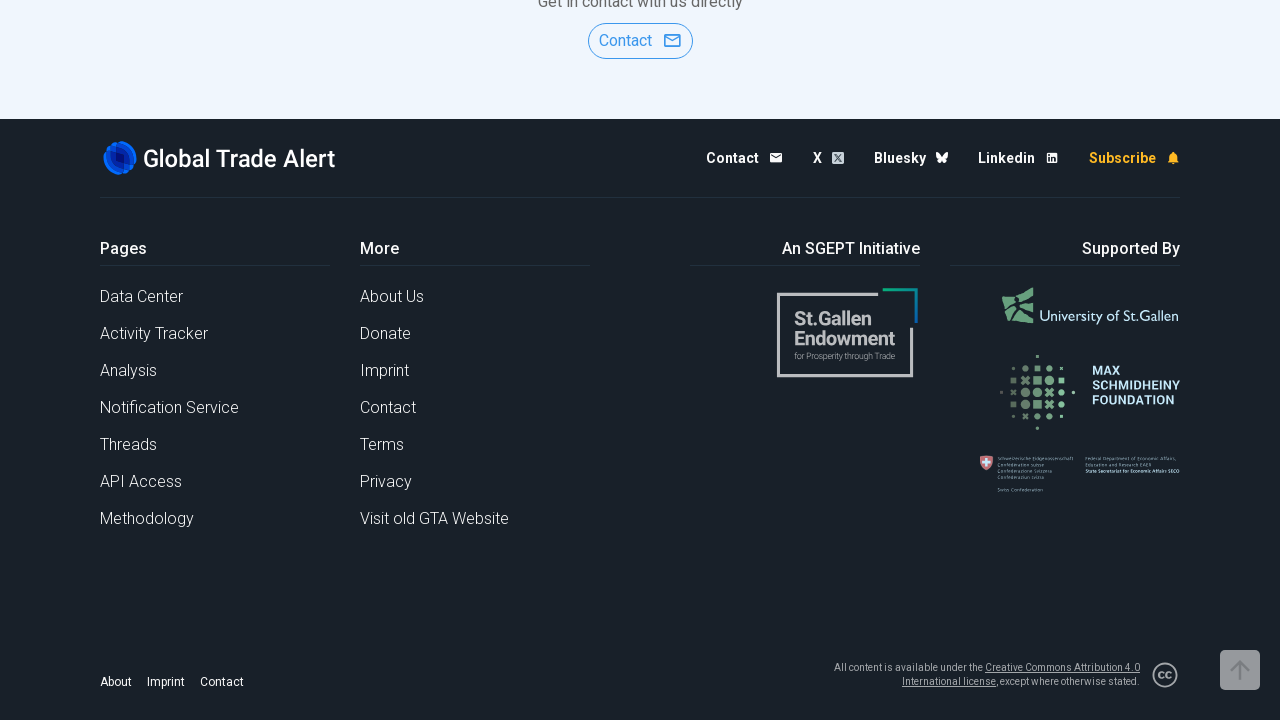

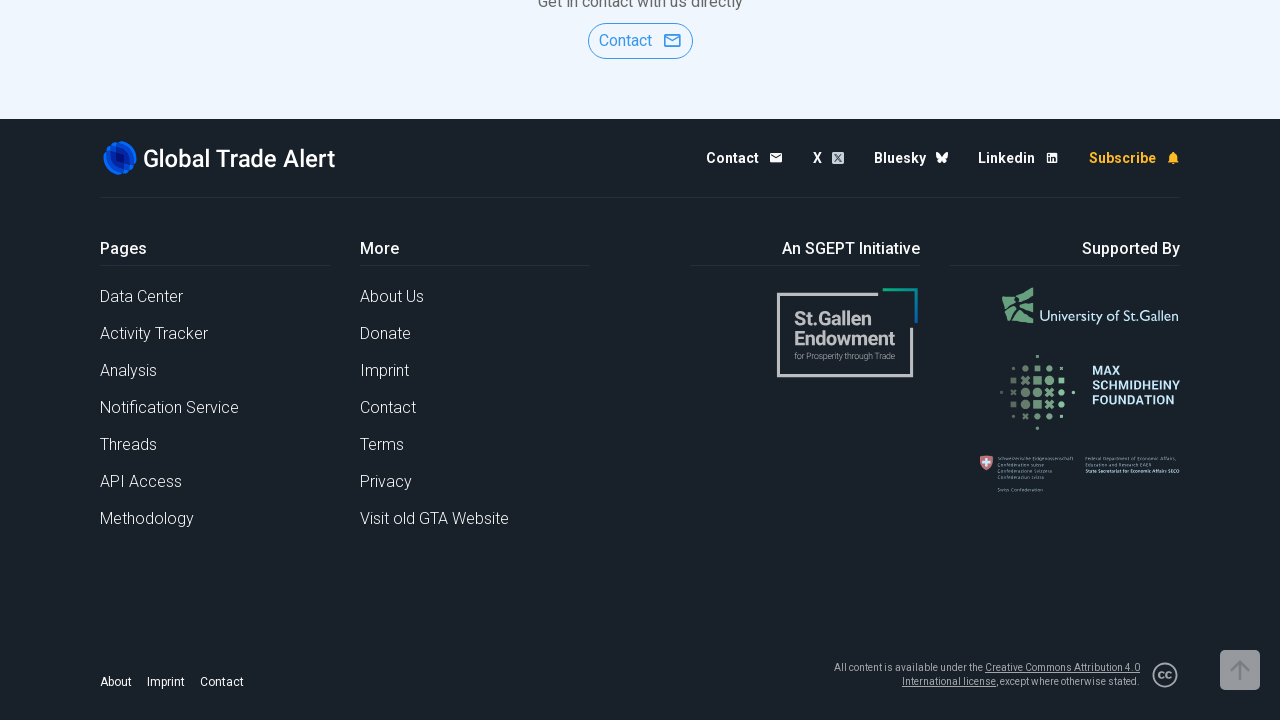